Tests checkbox functionality by navigating to the checkboxes page and clicking the first checkbox to select it.

Starting URL: https://the-internet.herokuapp.com

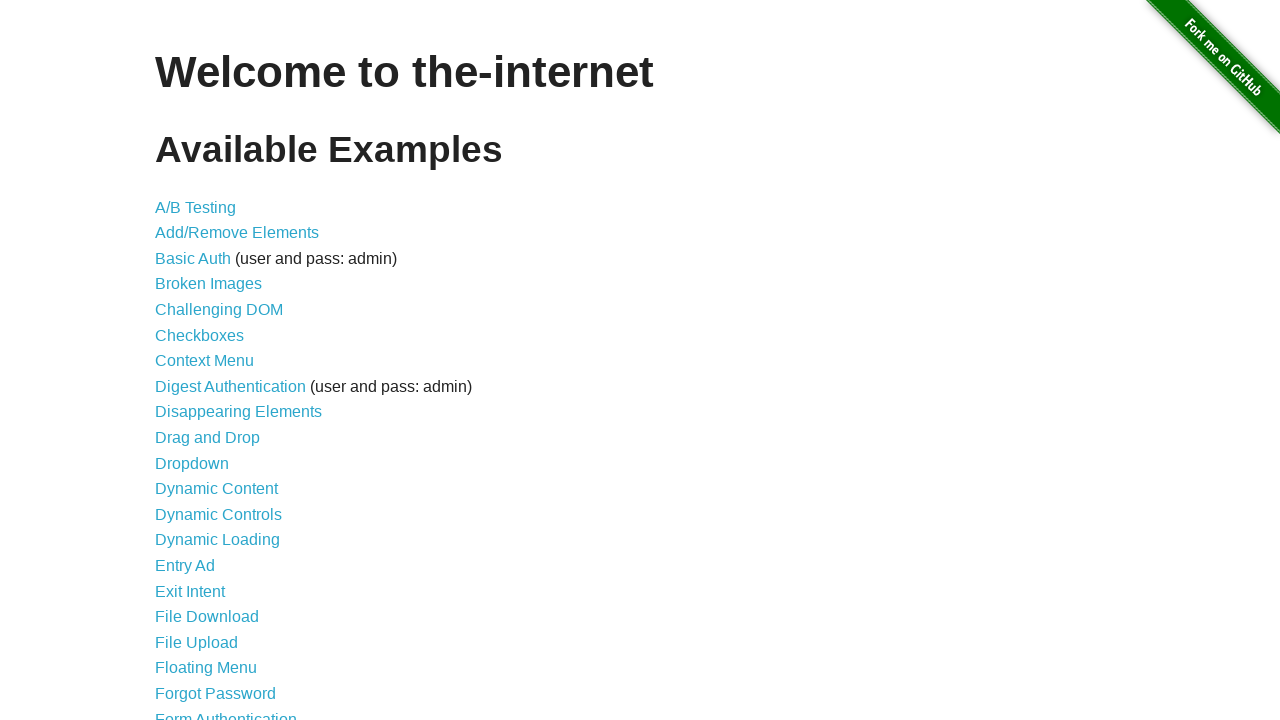

Clicked on Checkboxes link to navigate to checkboxes page at (200, 335) on a:text('Checkboxes')
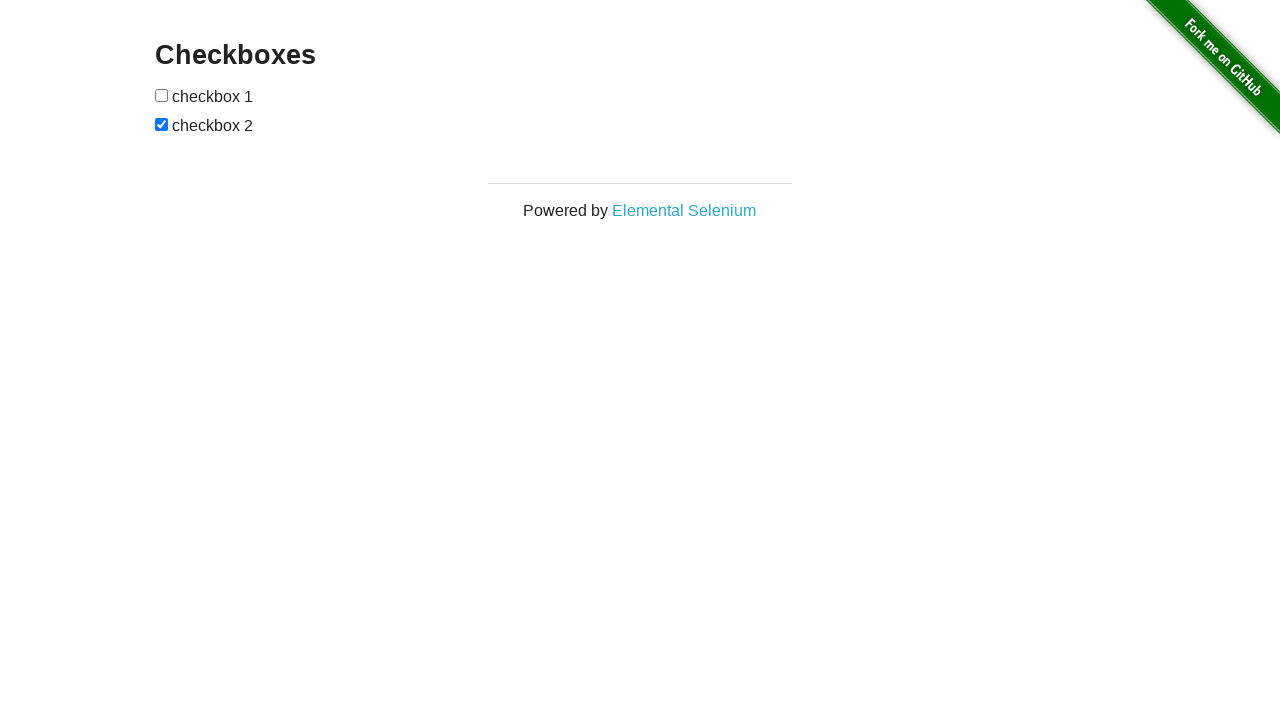

Clicked the first checkbox to select it at (162, 95) on #checkboxes input:first-child
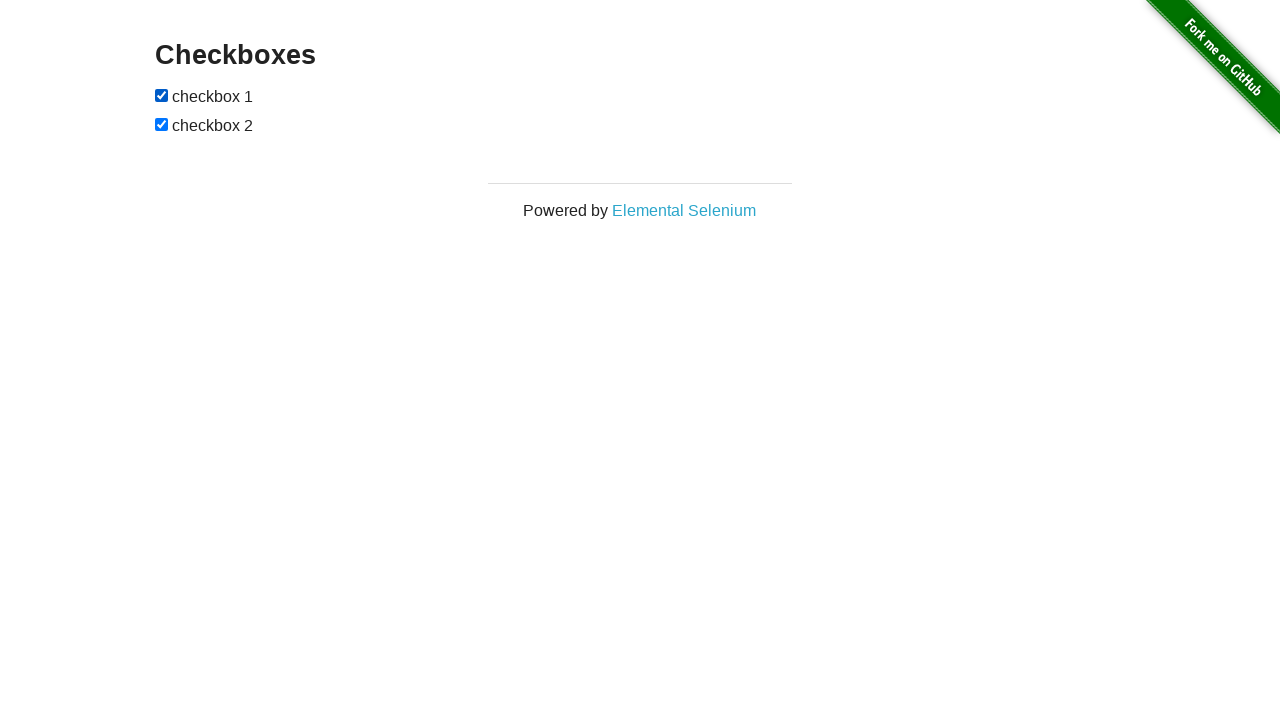

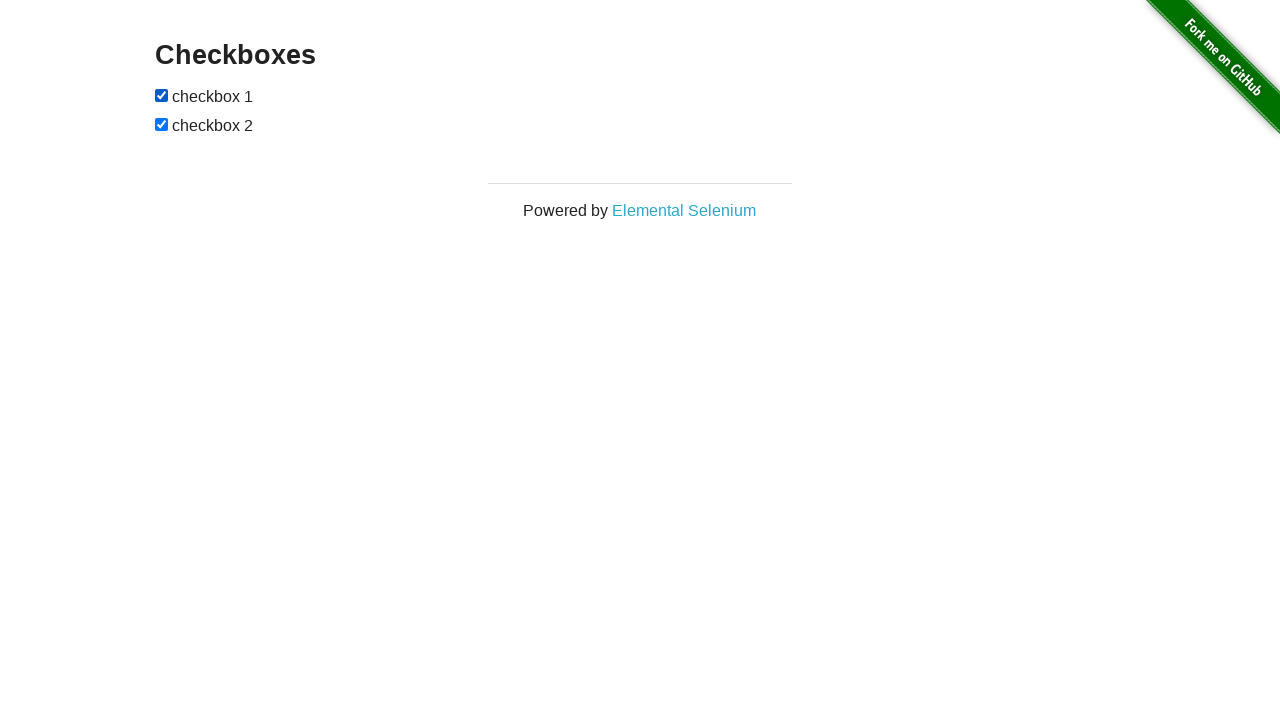